Tests pagination functionality on a job listing website by navigating through multiple pages of results, clicking the "Next" button until reaching the last page.

Starting URL: https://www.work.ua/jobs-odesa-it

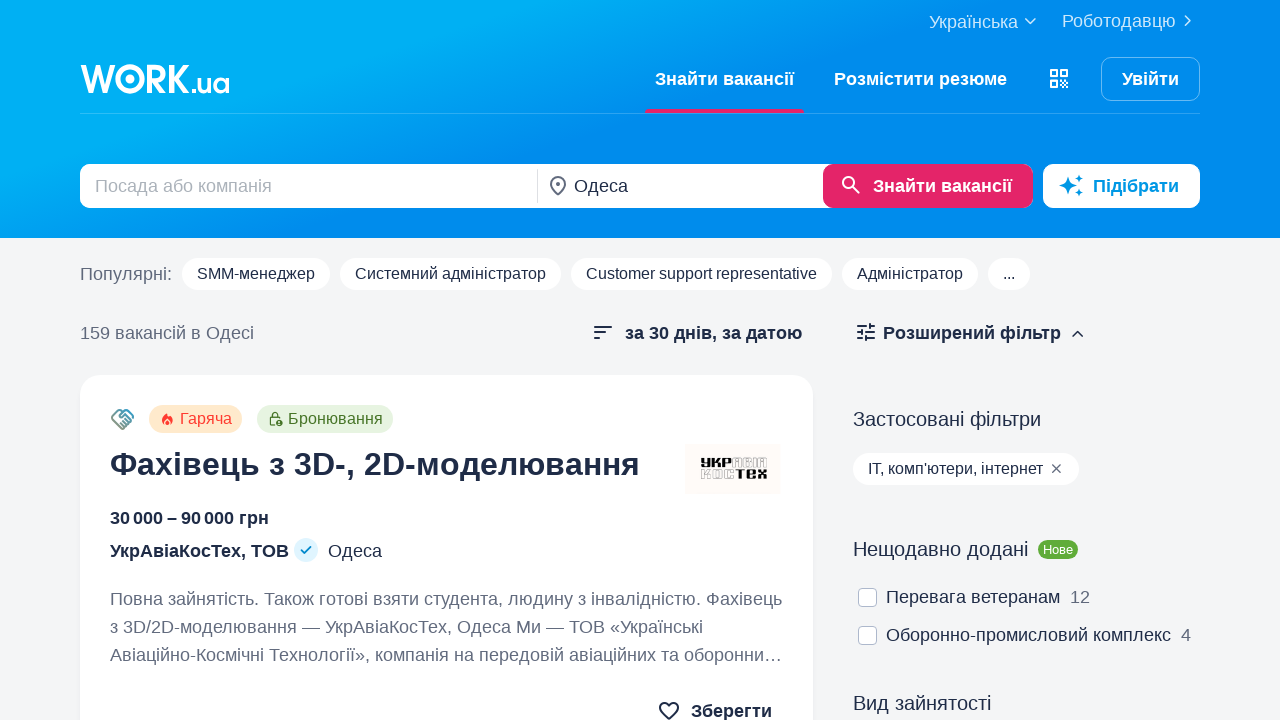

Waited for job listings container to load
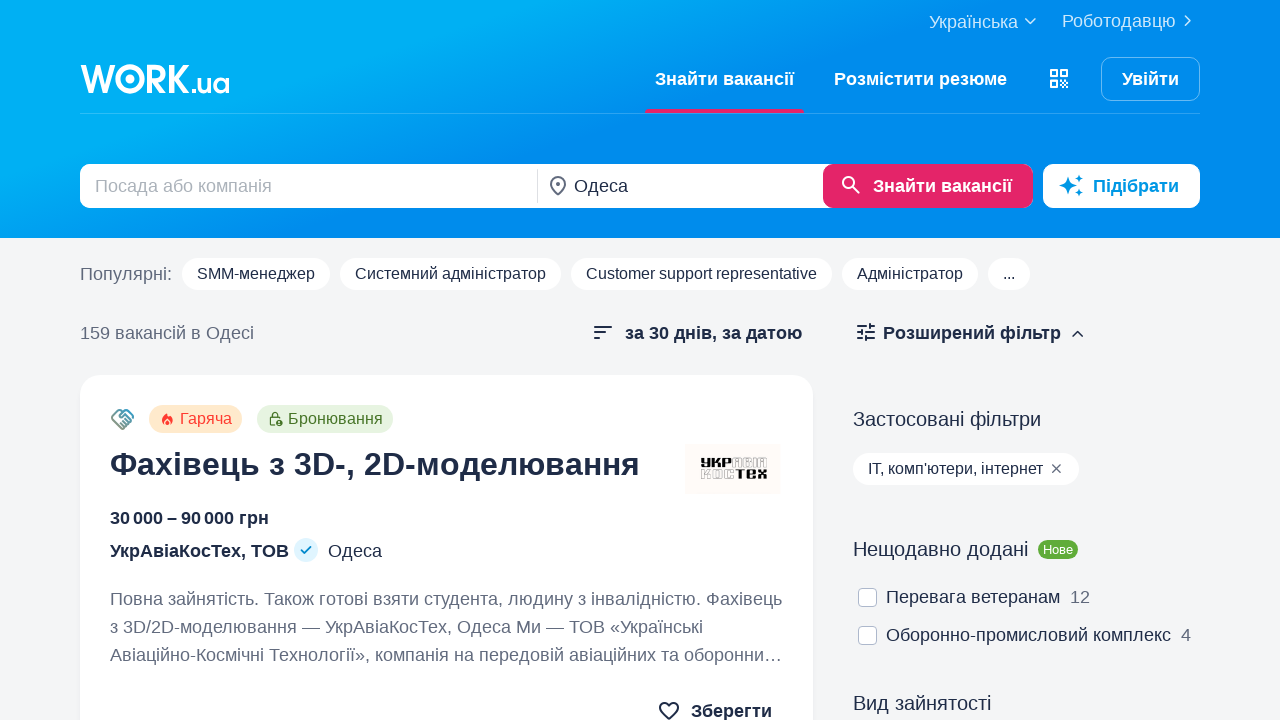

Verified vacancy cards are displayed
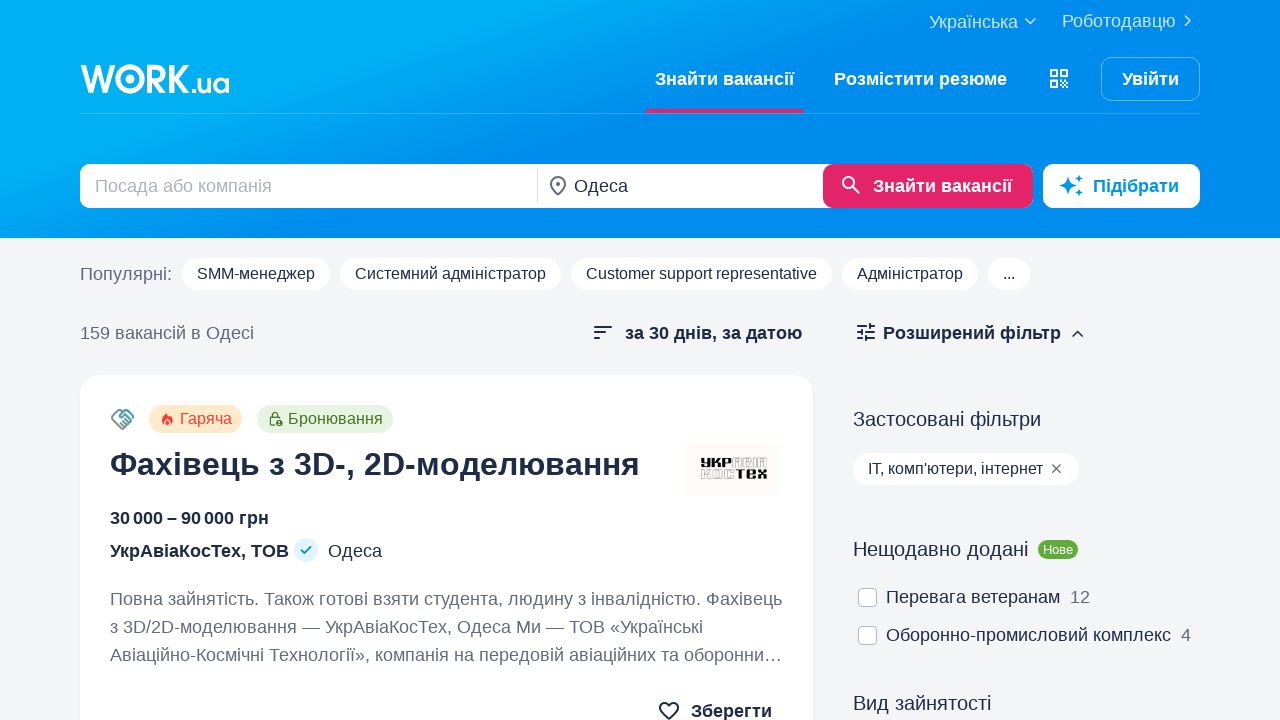

Clicked Next button to navigate to next page at (524, 427) on a:has-text('Наступна')
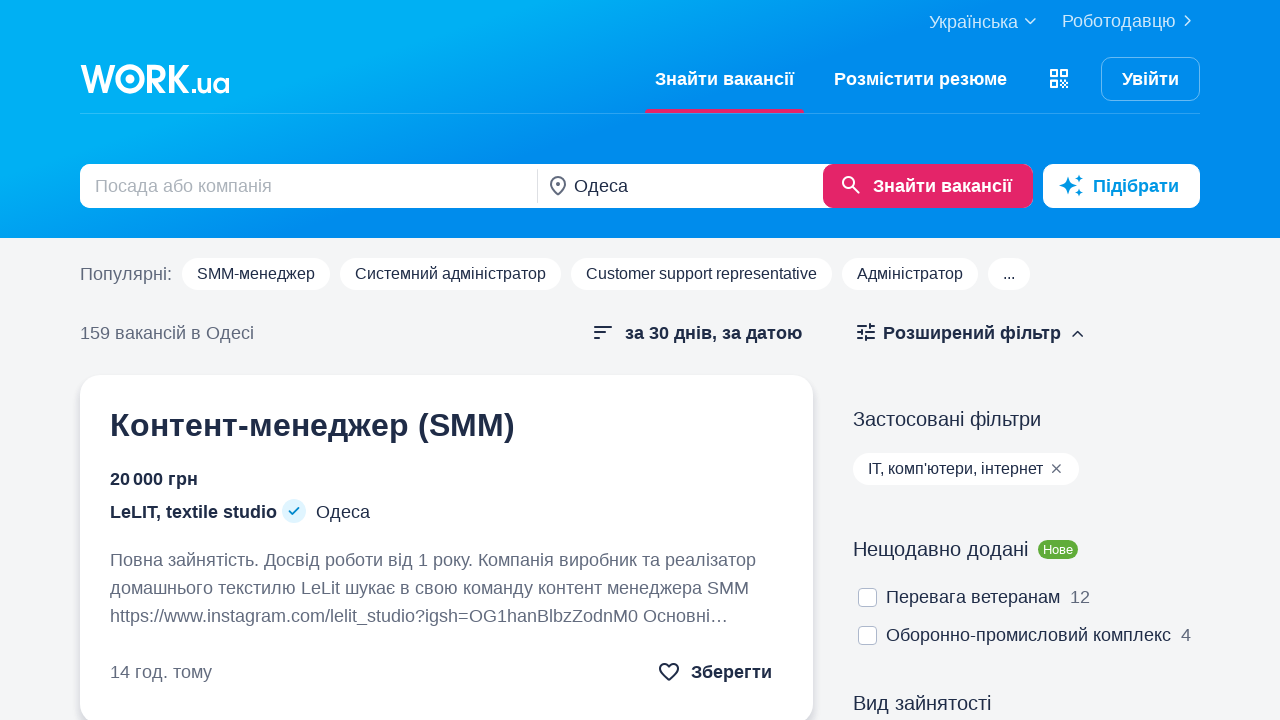

Waited for new page of job listings to load
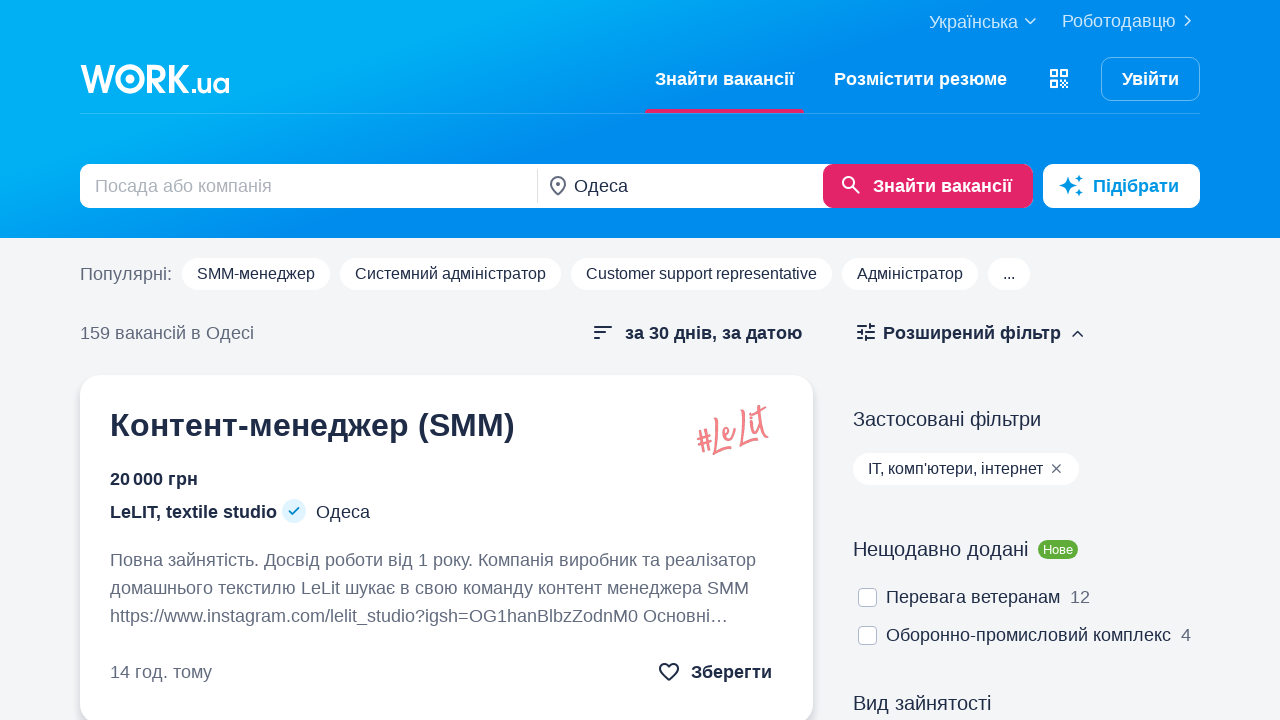

Clicked Next button to navigate to next page at (524, 427) on a:has-text('Наступна')
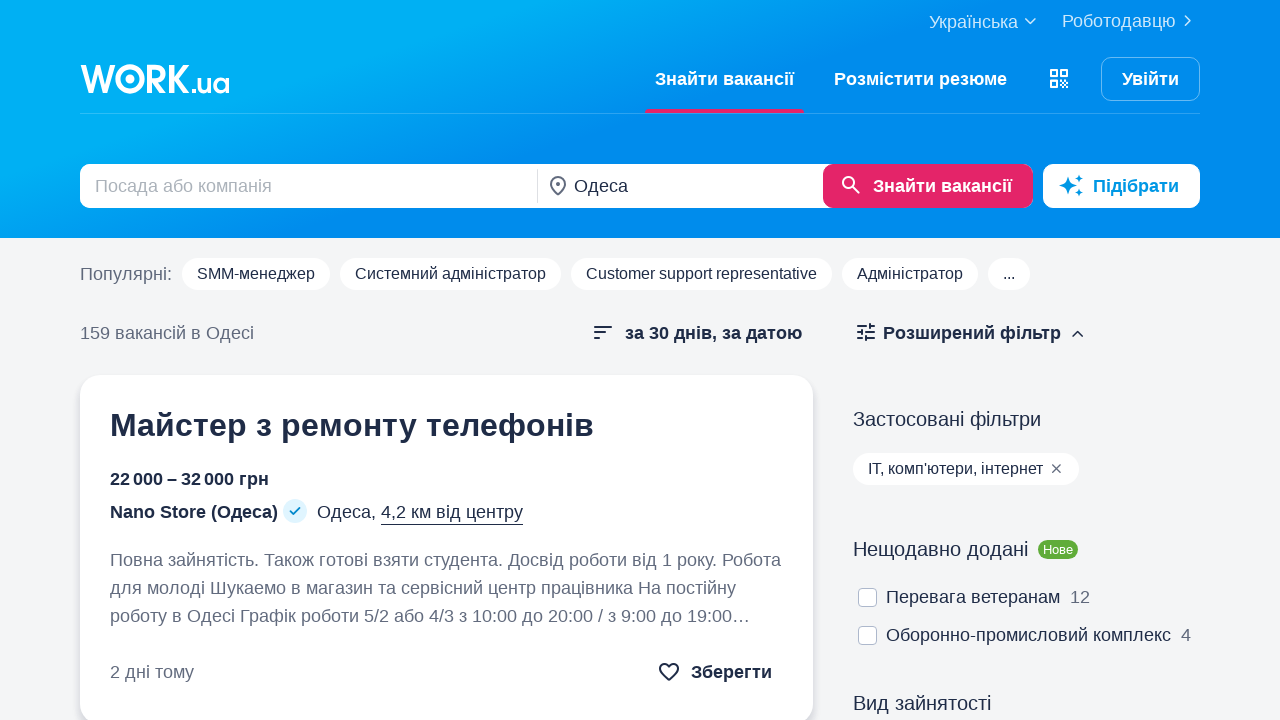

Waited for new page of job listings to load
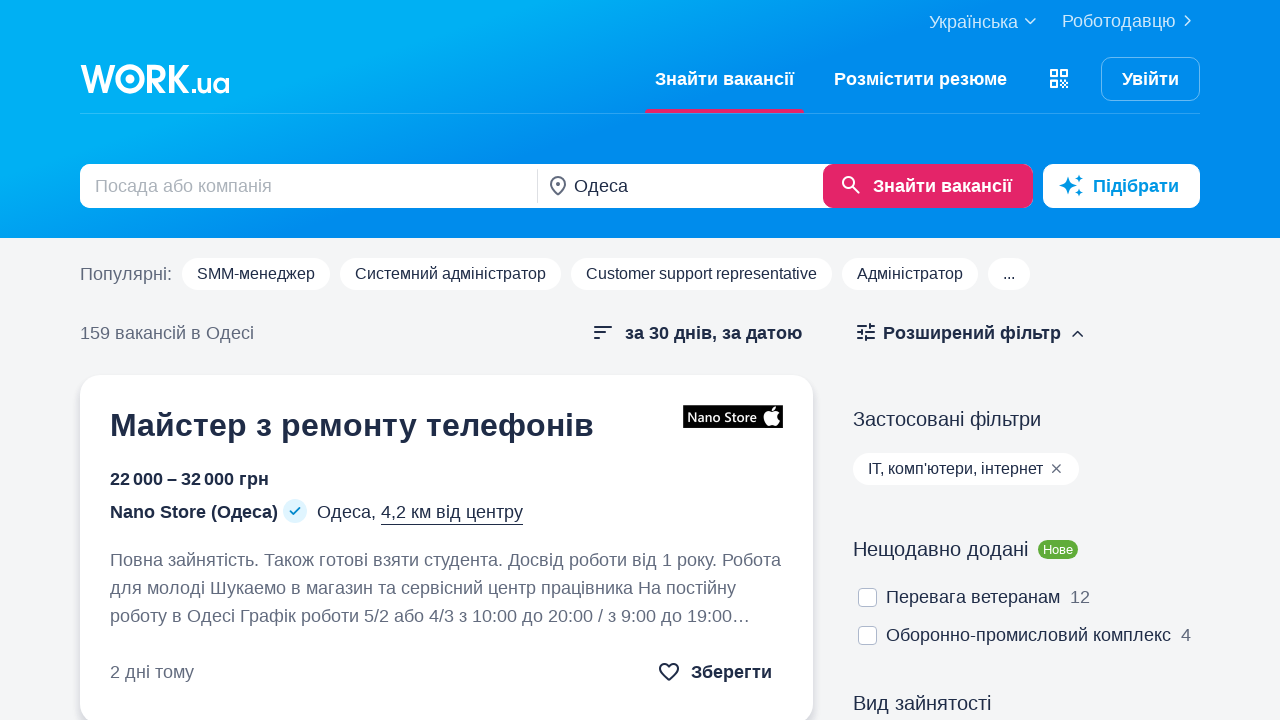

Clicked Next button to navigate to next page at (568, 427) on a:has-text('Наступна')
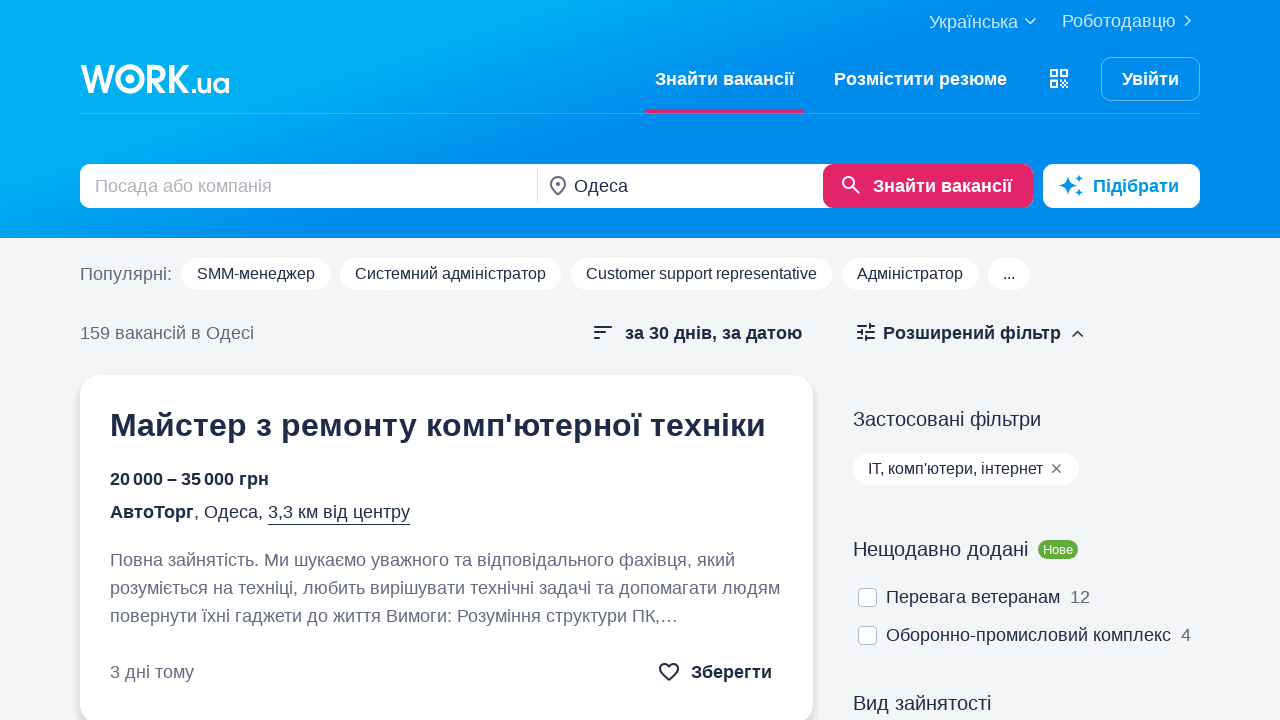

Waited for new page of job listings to load
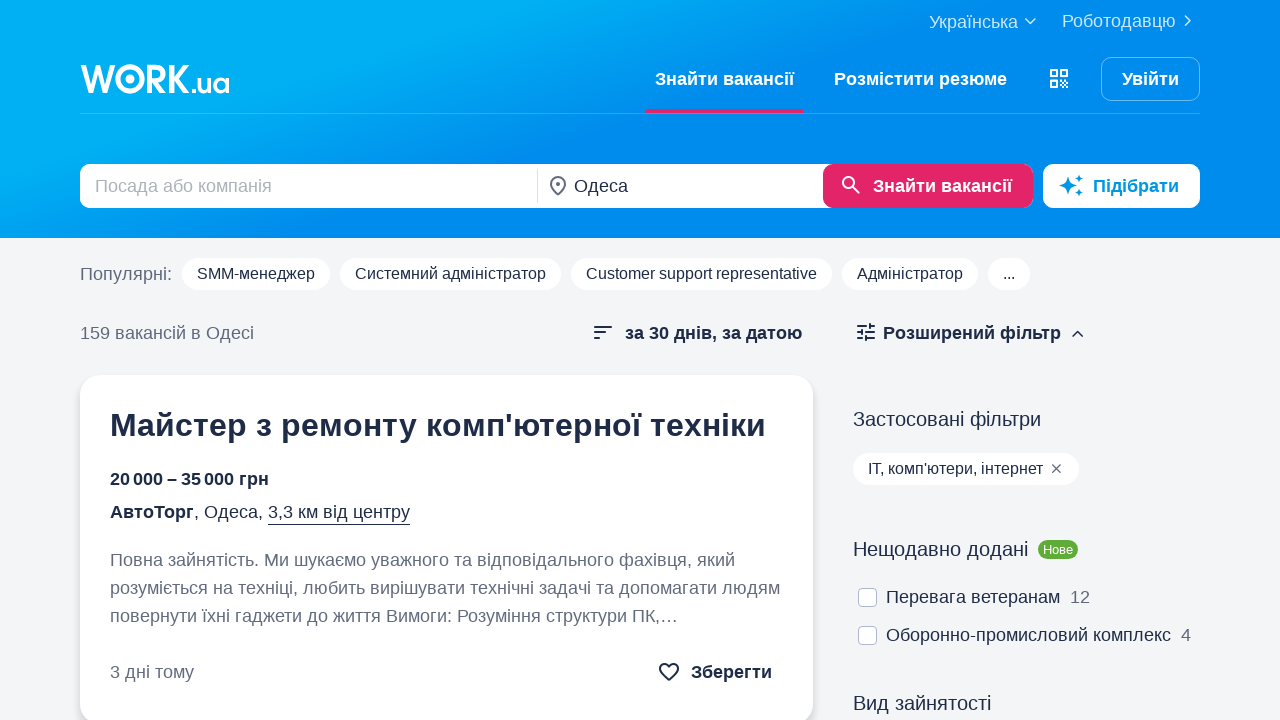

Verified we're still on the job listings page
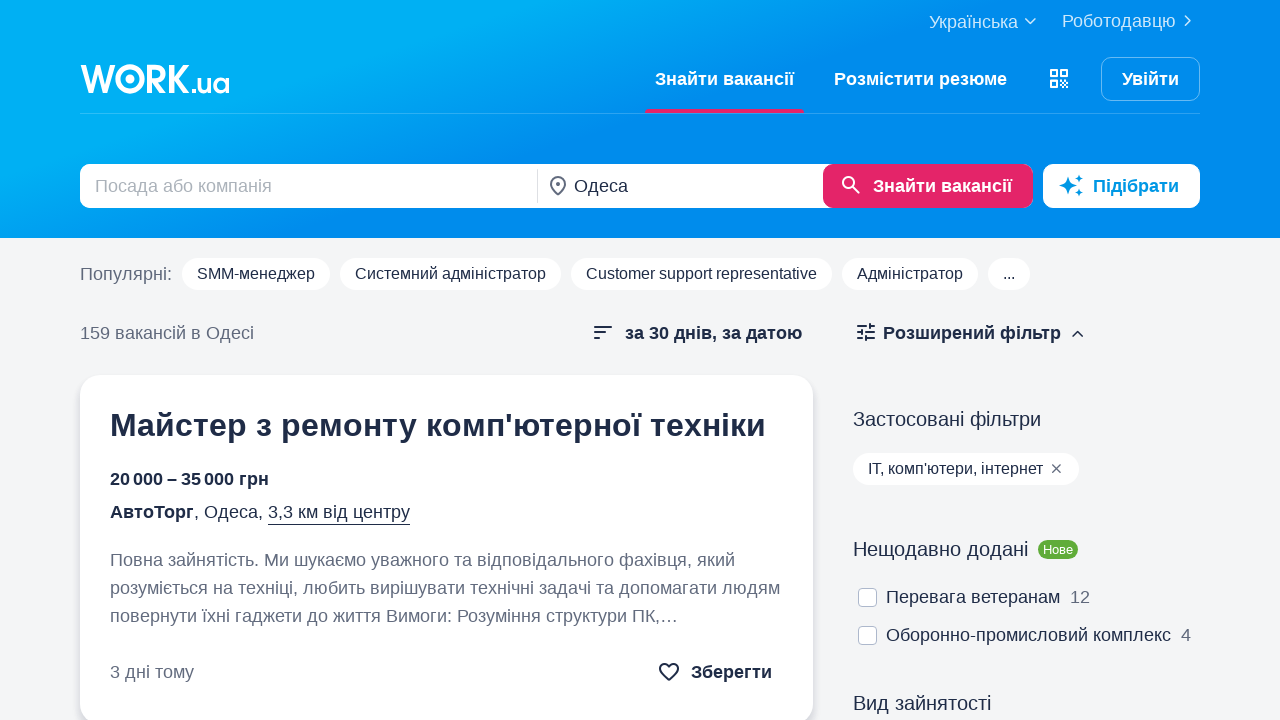

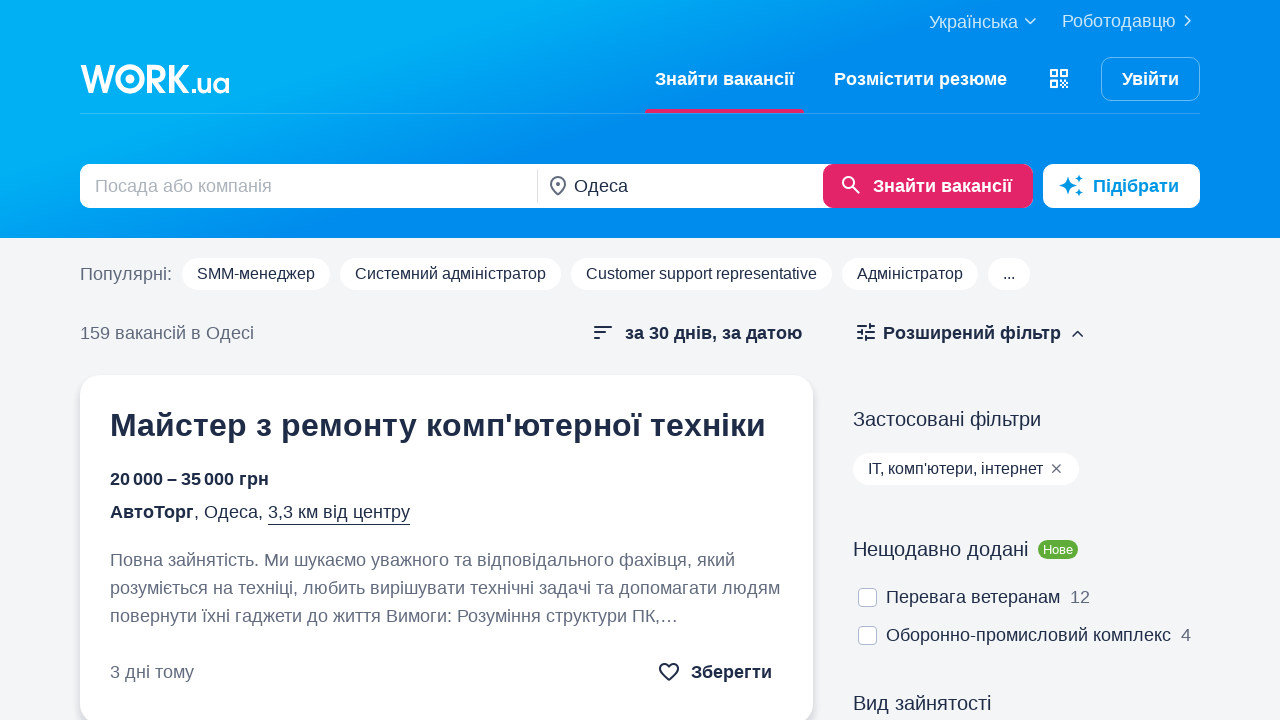